Navigates to the registration page and verifies that the signup page is displayed with the correct heading text

Starting URL: https://parabank.parasoft.com/parabank/index.htm

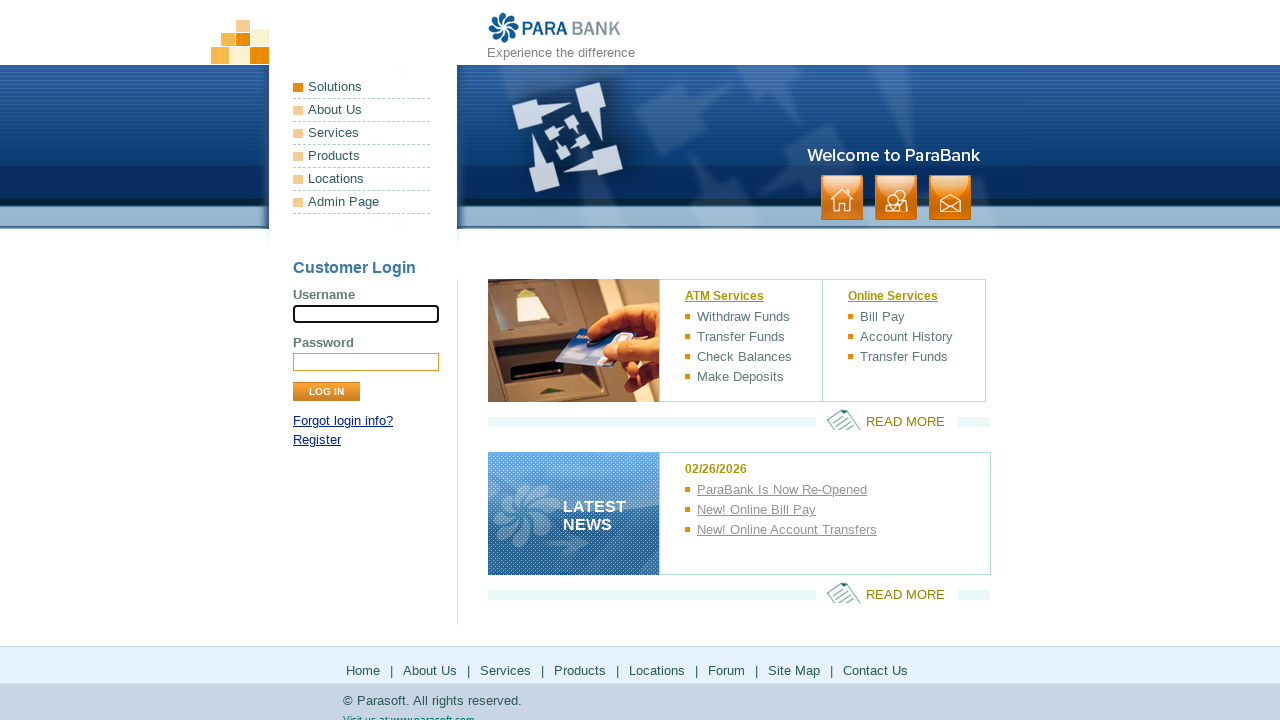

Clicked Register link to navigate to signup page at (317, 440) on xpath=//div[@id='loginPanel']/p[2]/a
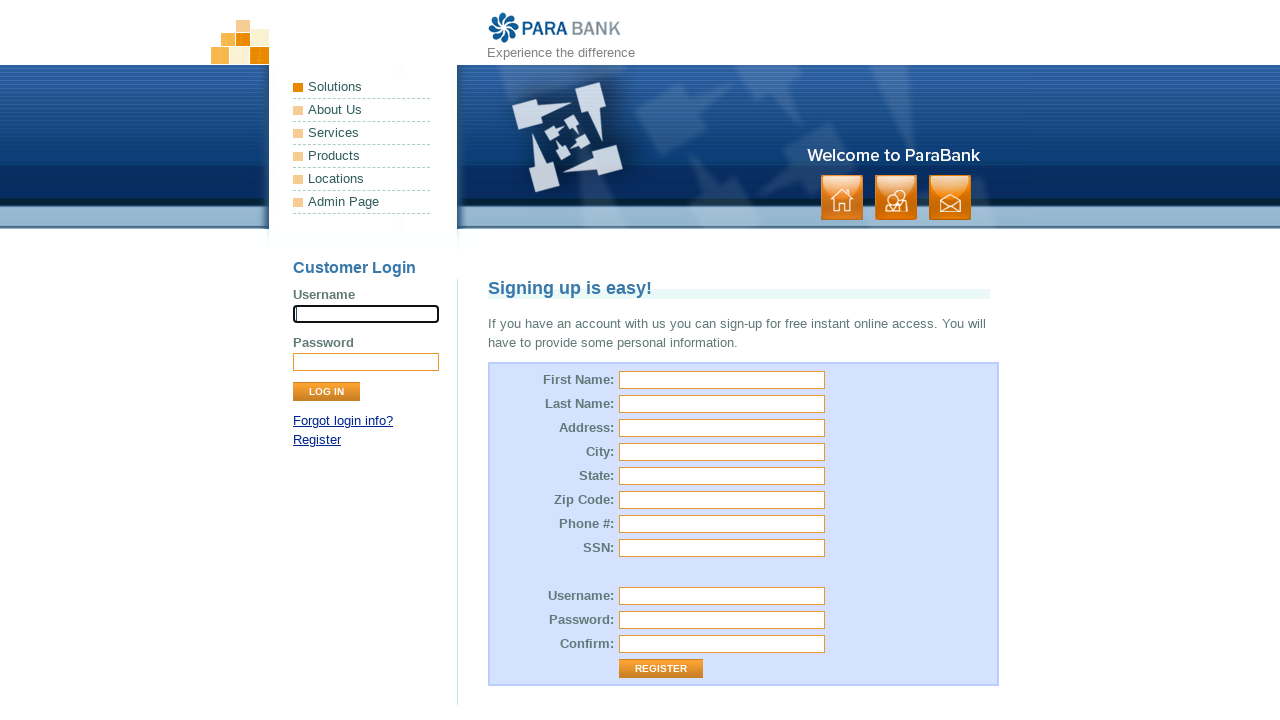

Signup page heading element loaded
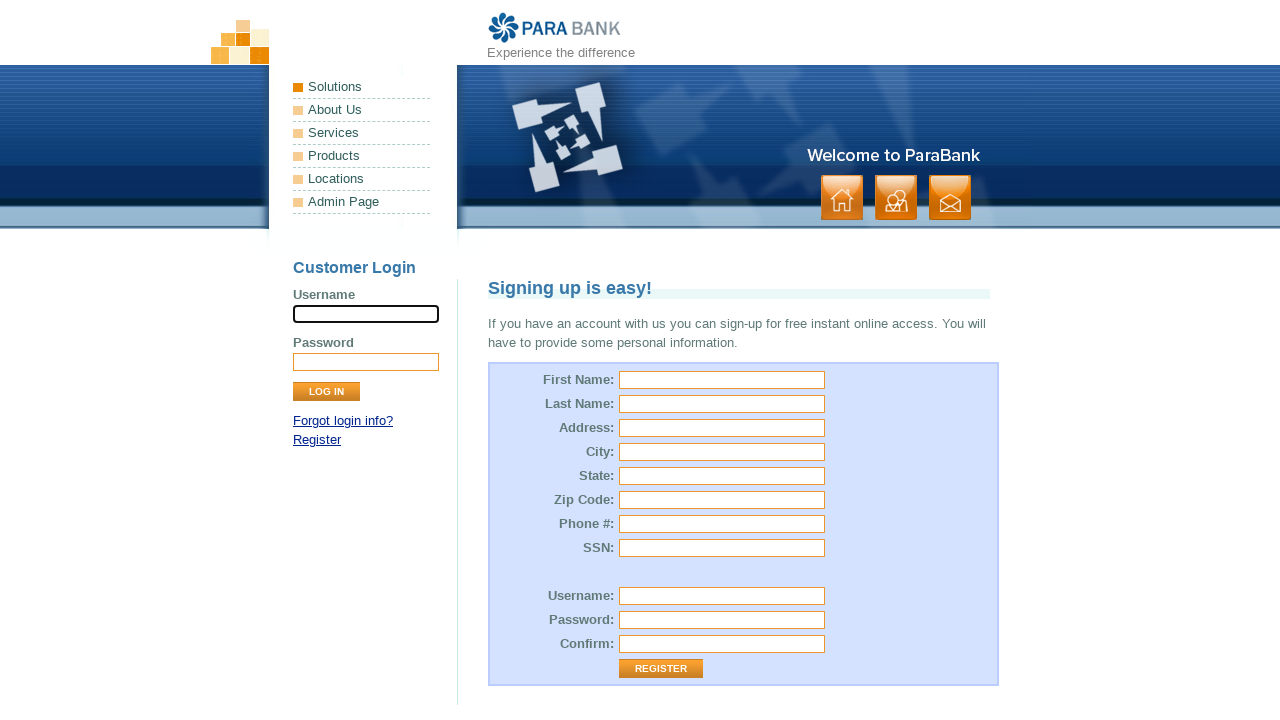

Retrieved heading text: 'Signing up is easy!'
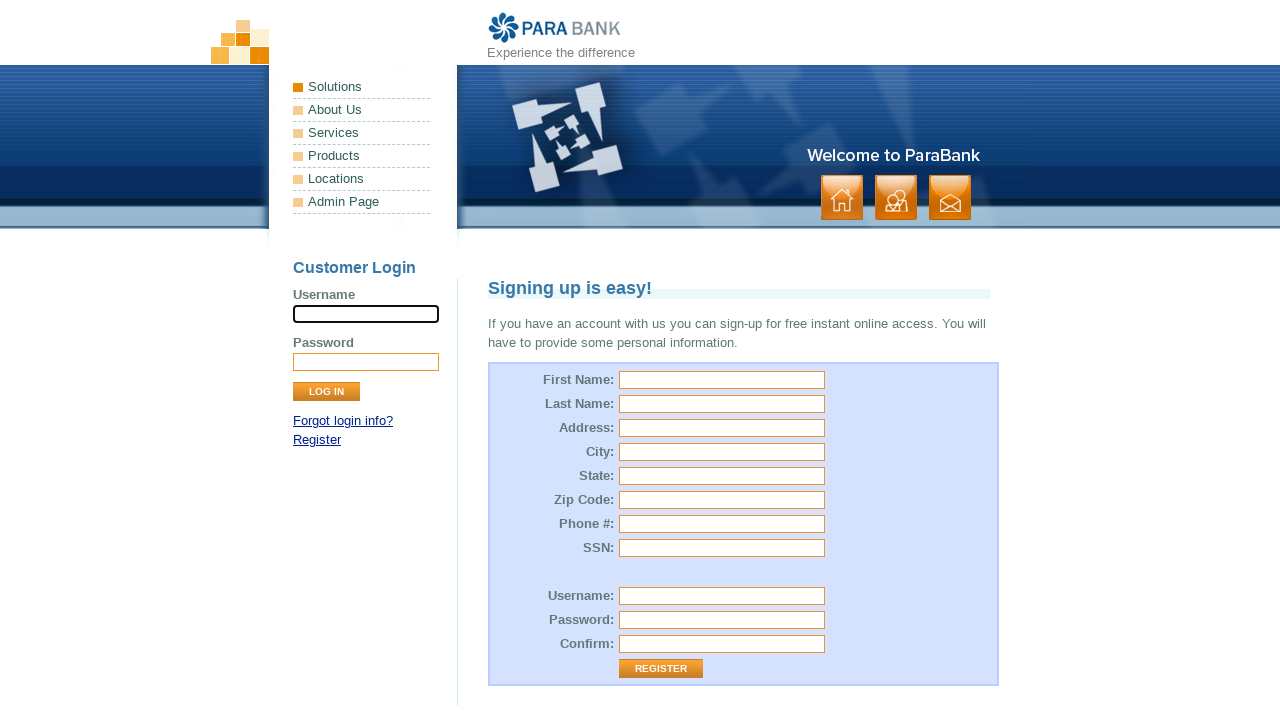

Verified signup page heading text is 'Signing up is easy!'
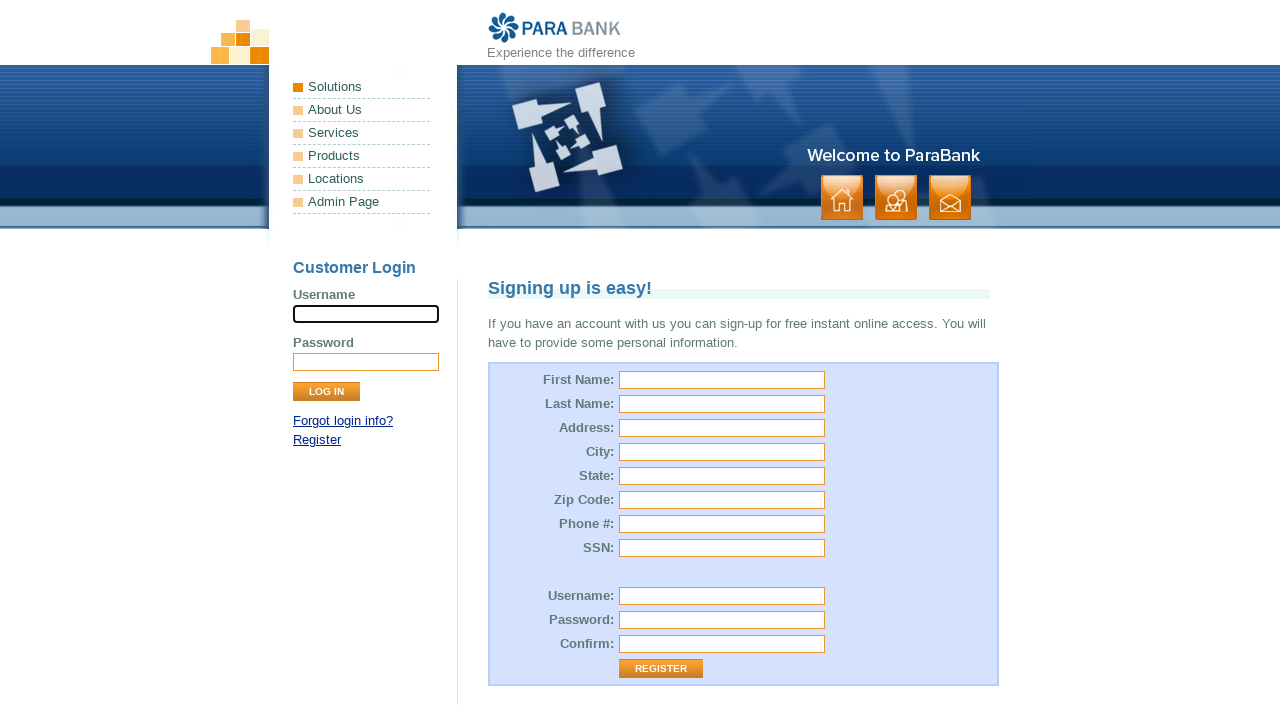

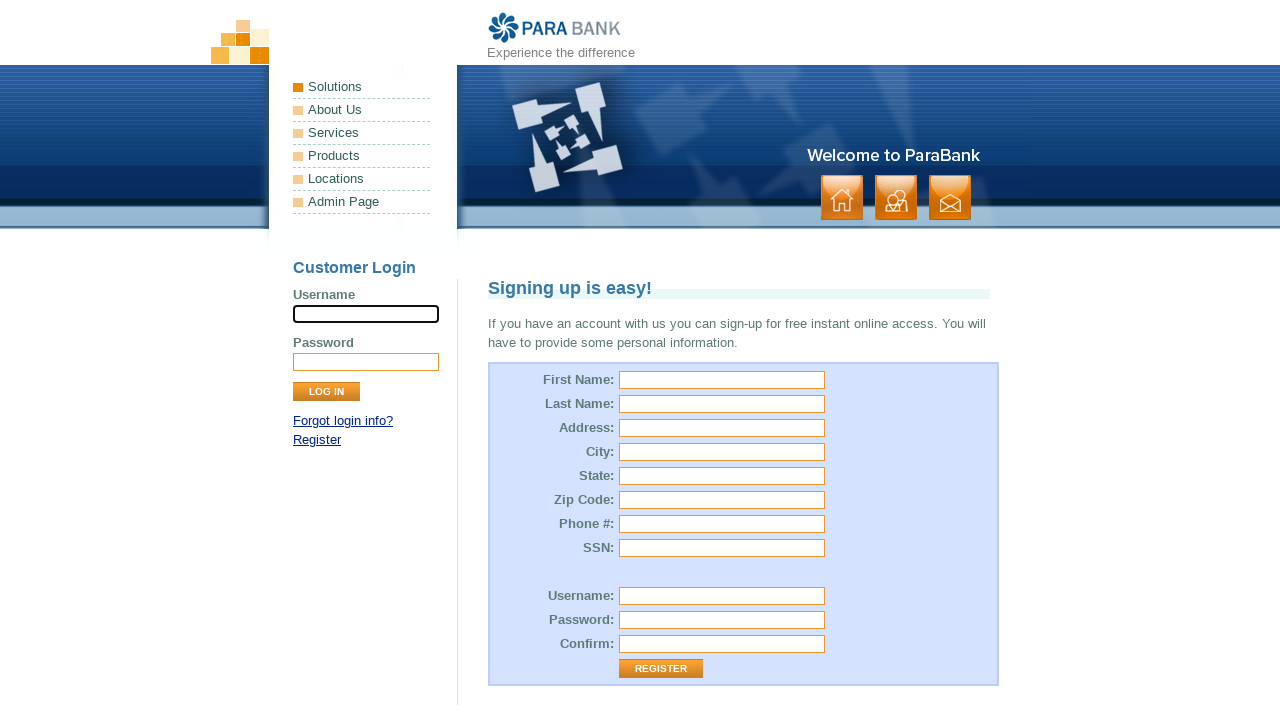